Tests browser window handling by clicking a button to open a new window, creating additional windows, navigating to a sample page, and switching between windows.

Starting URL: https://demoqa.com/browser-windows

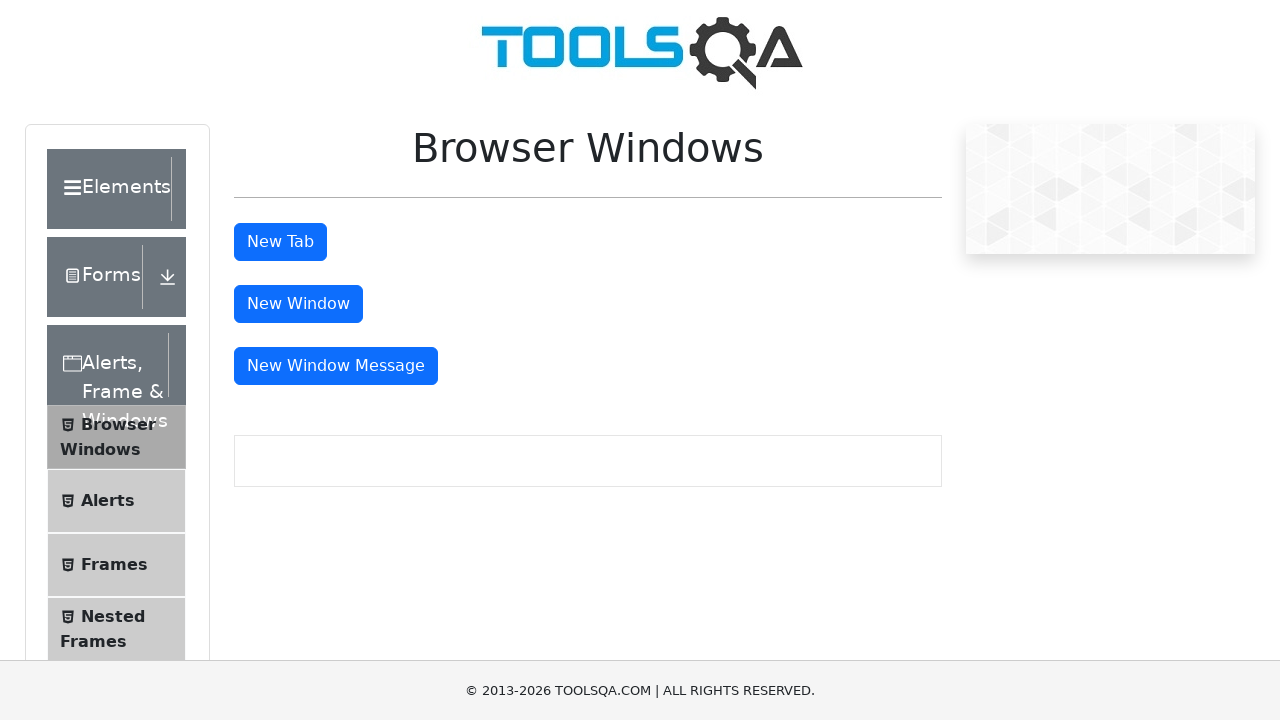

Clicked button to open a new window at (298, 304) on #windowButton
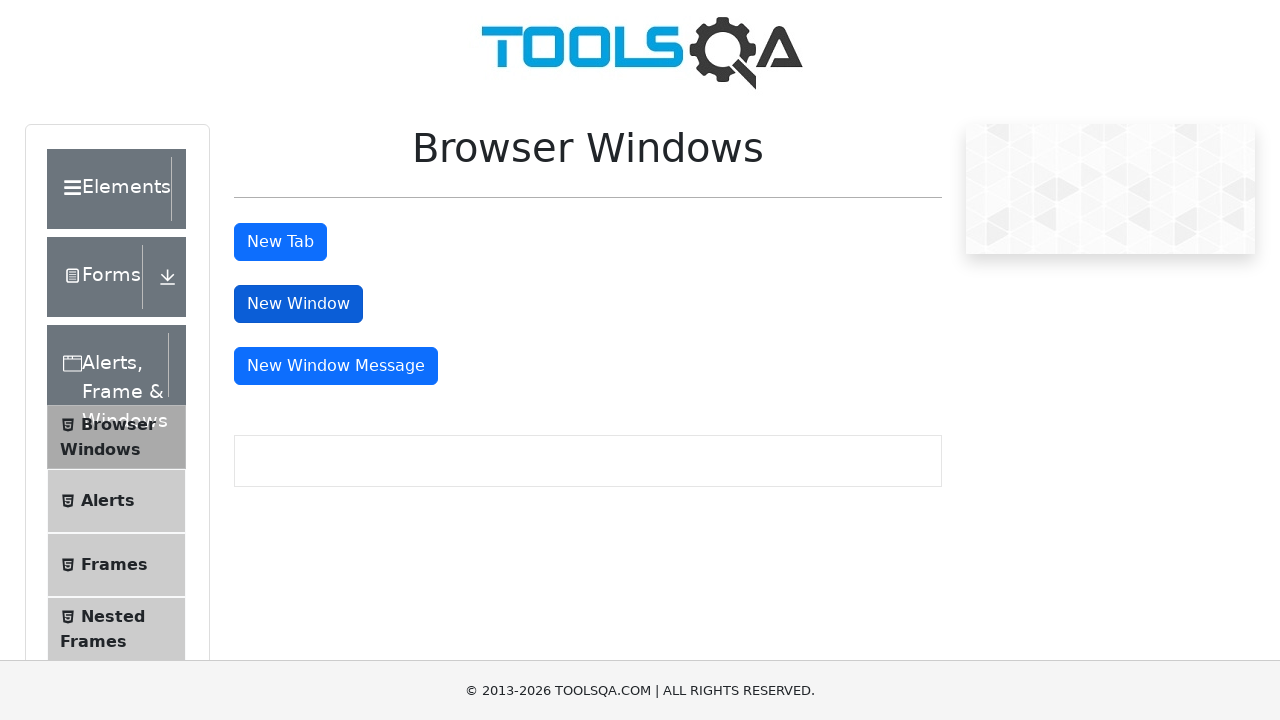

New window opened and captured
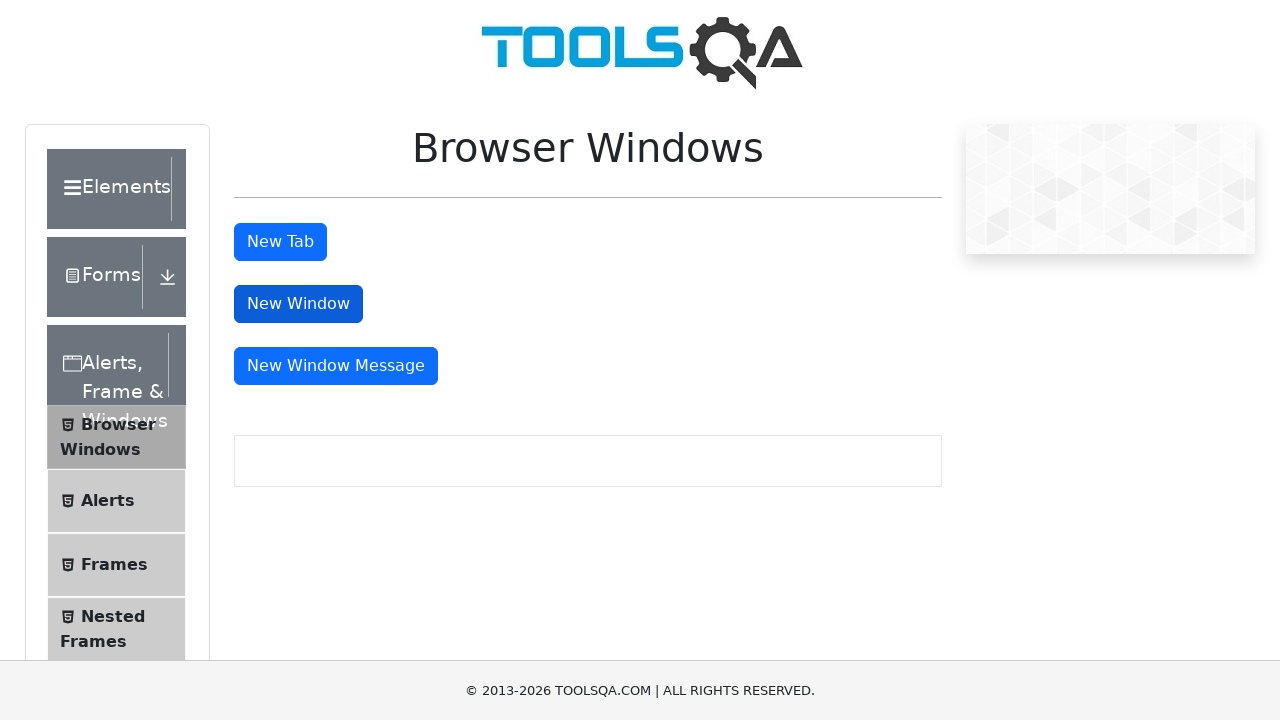

New window finished loading
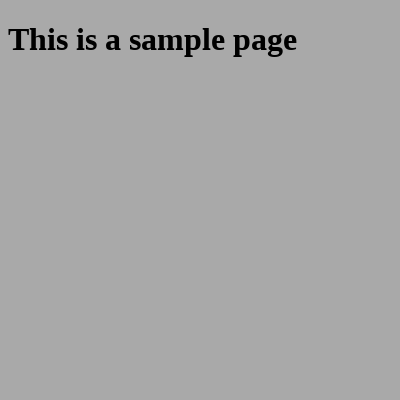

Sample heading element loaded in new window
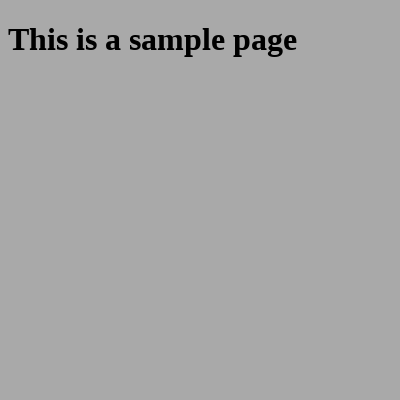

Closed the new window
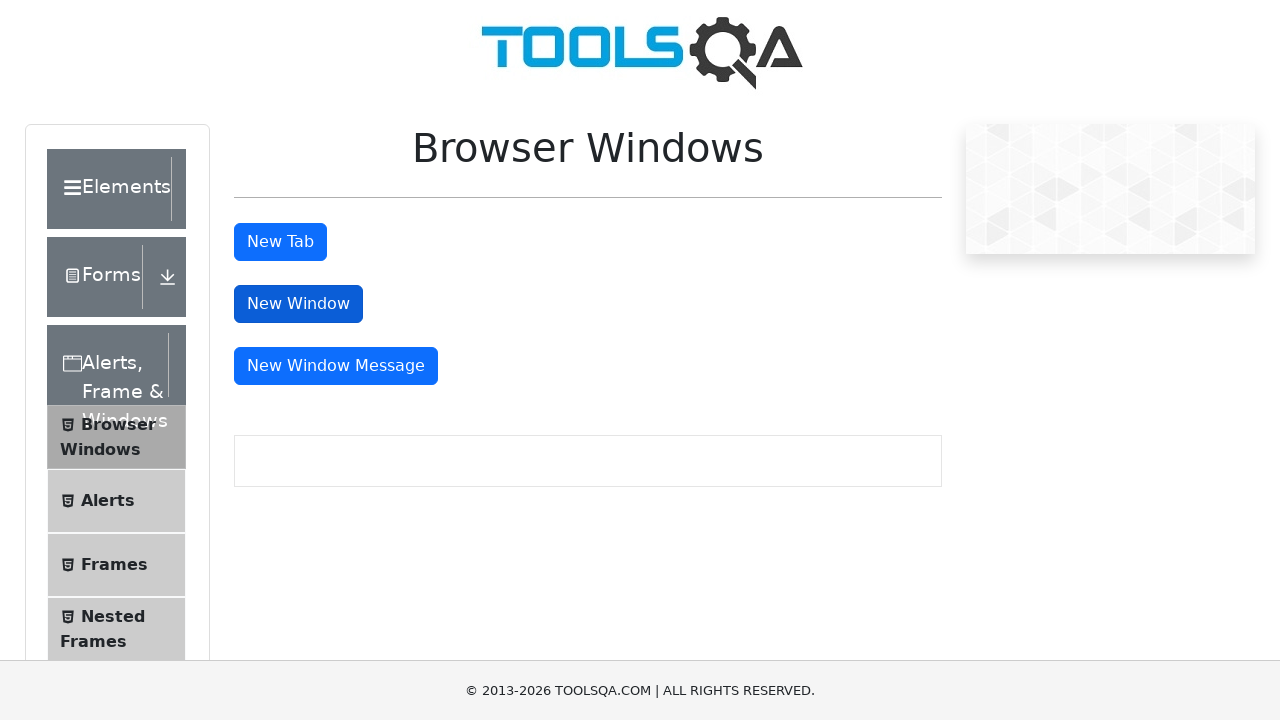

Created another new window
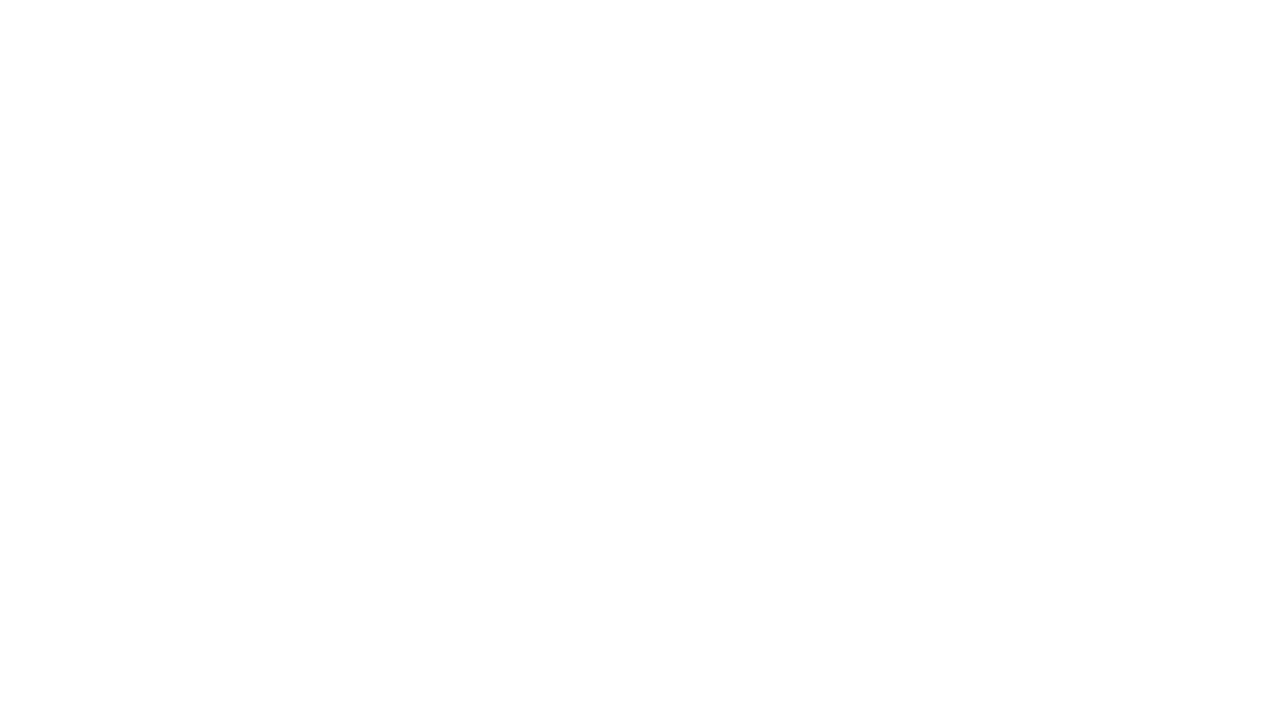

Navigated new window to sample page
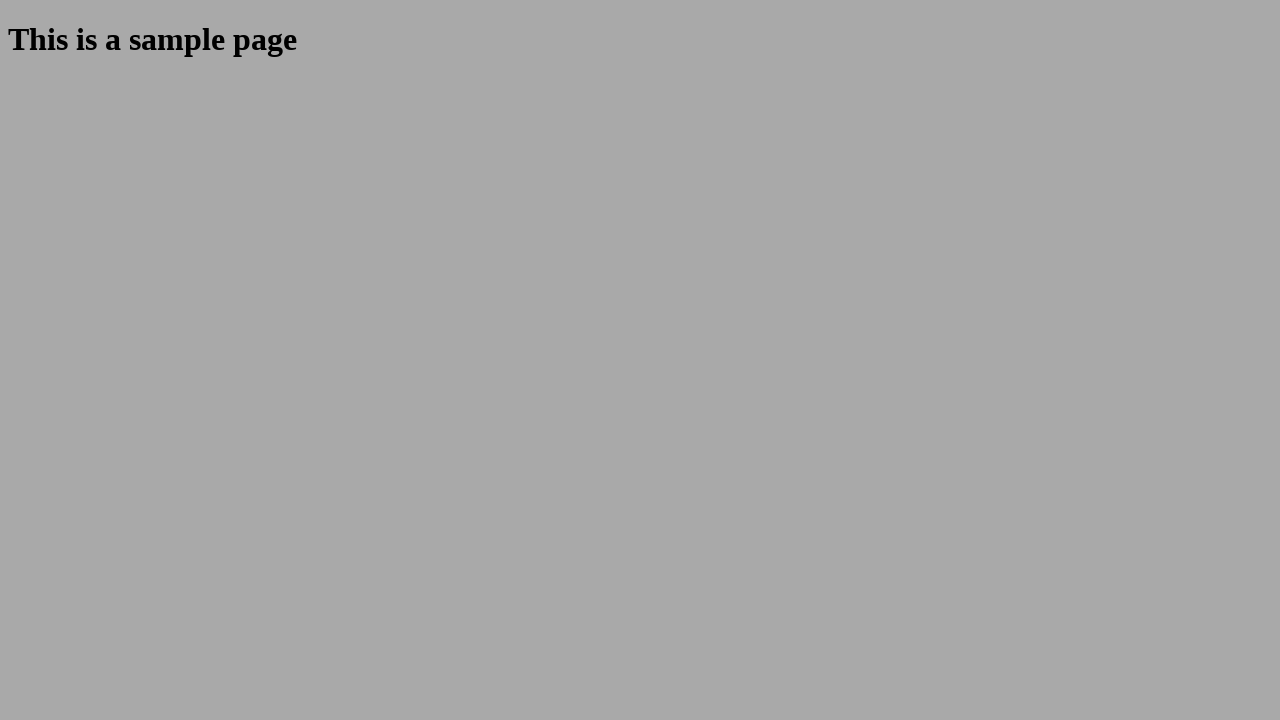

Sample heading element loaded in second new window
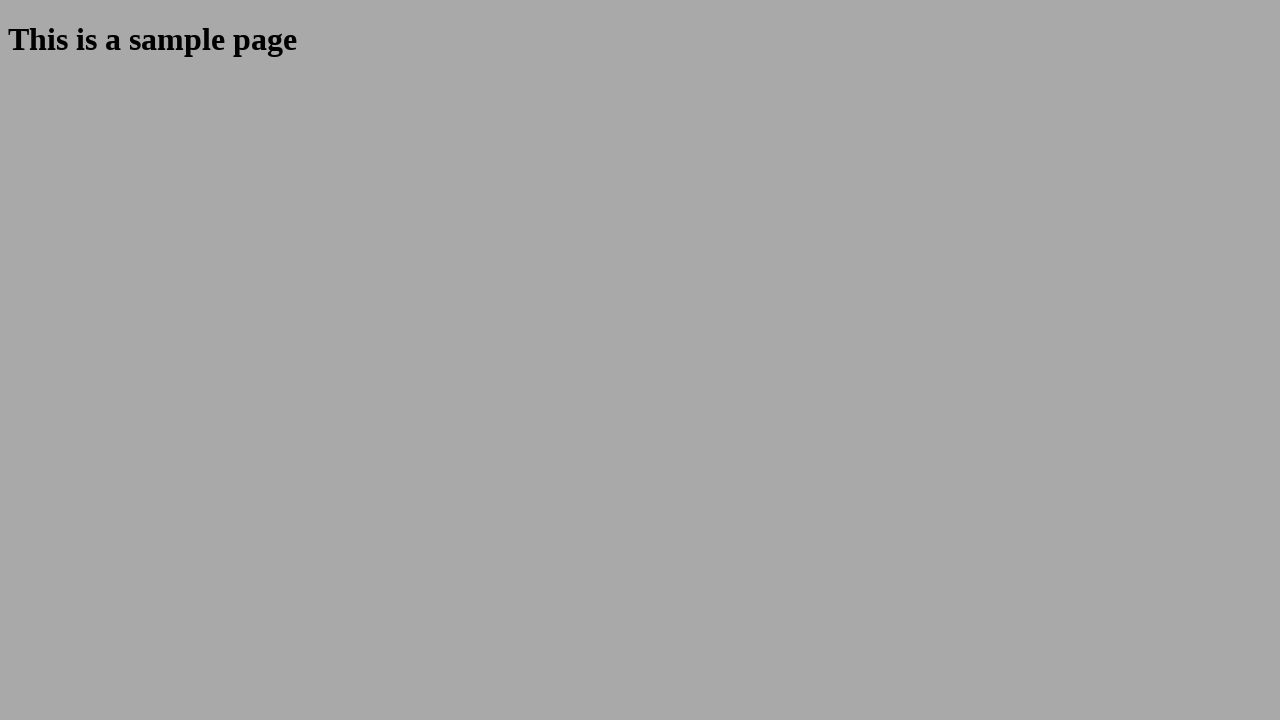

Closed the second new window
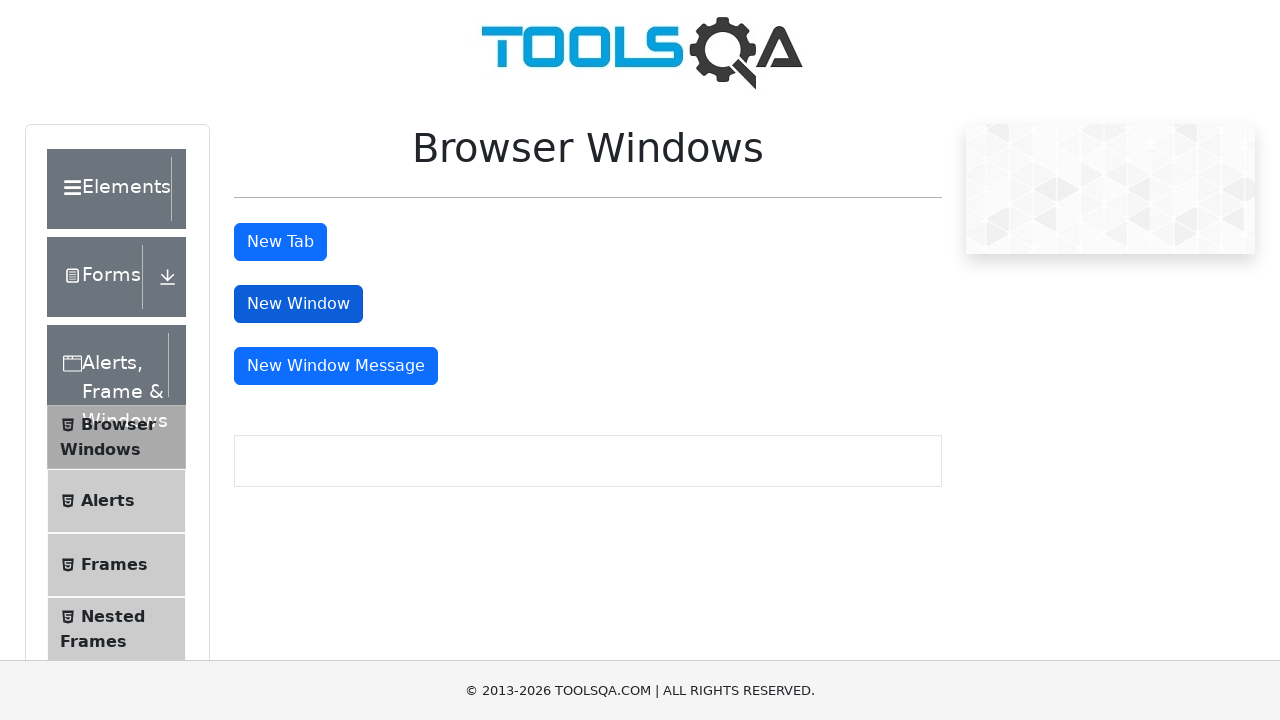

Switched back to original window
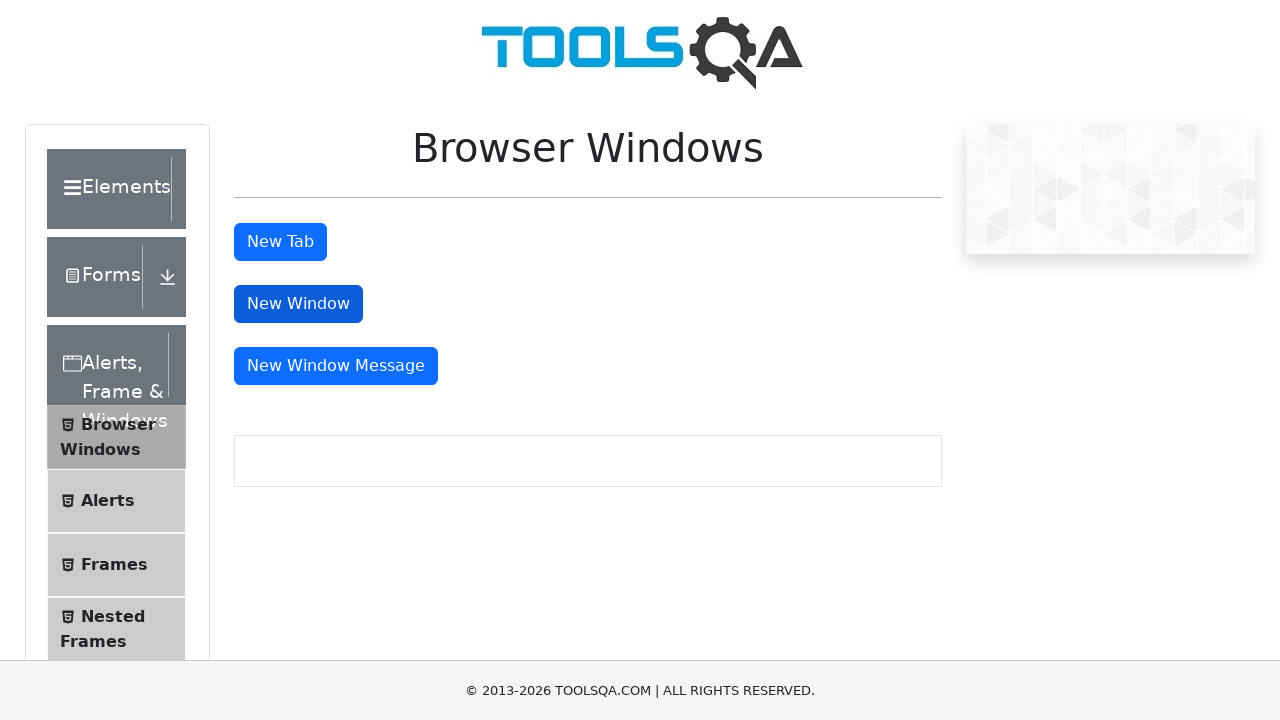

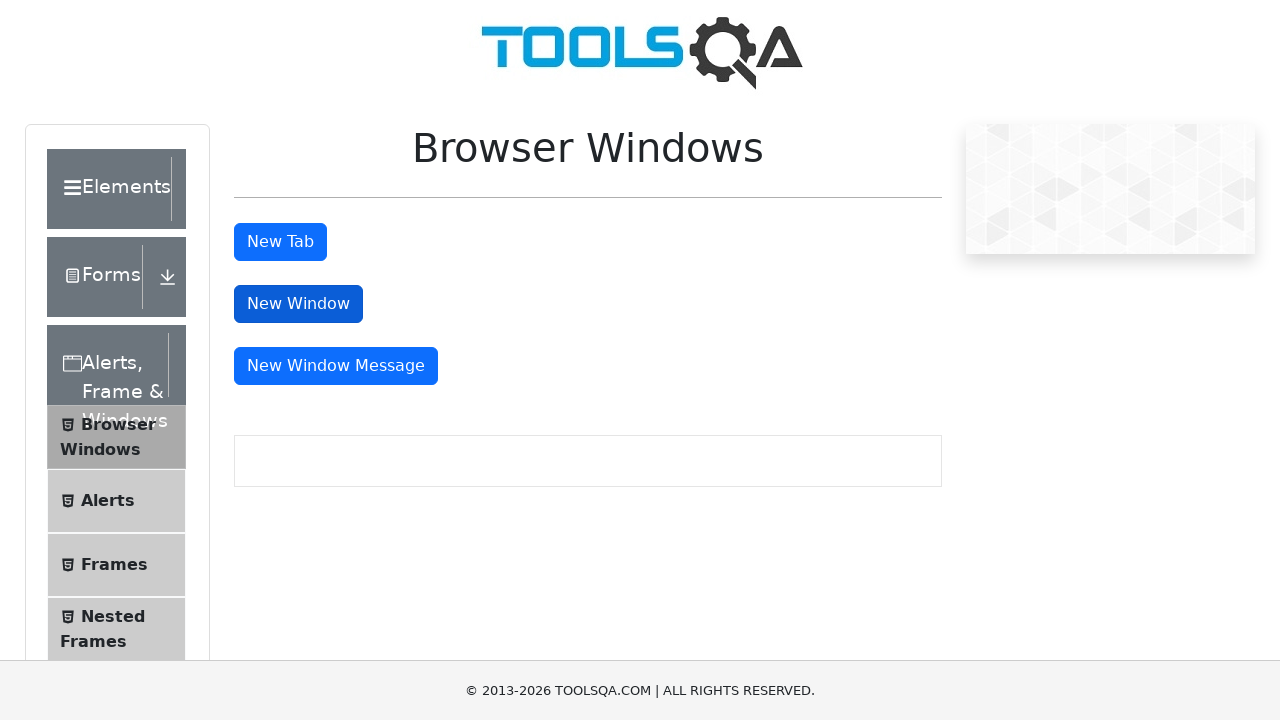